Tests window handling functionality by clicking a button that opens a new tabbed window on a demo automation testing site

Starting URL: http://demo.automationtesting.in/Windows.html

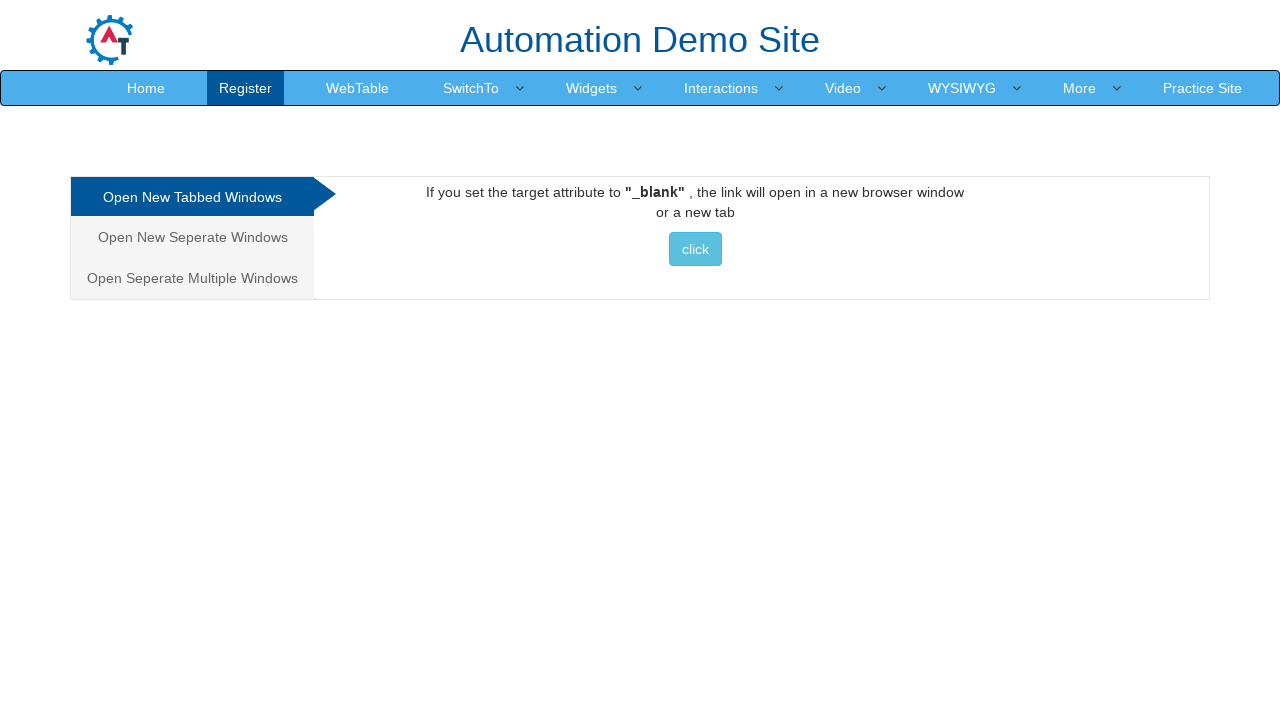

Navigated to Windows.html demo page
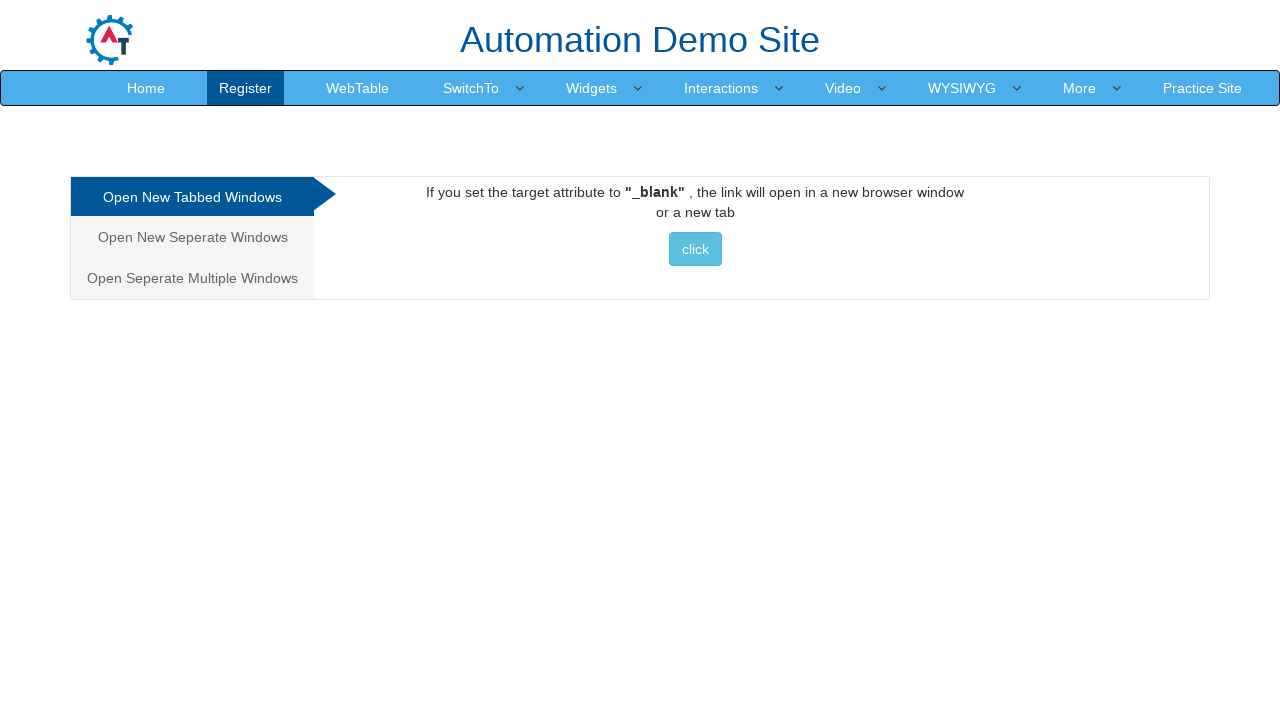

Clicked button to open new tabbed window at (695, 249) on xpath=//*[@id='Tabbed']/a/button
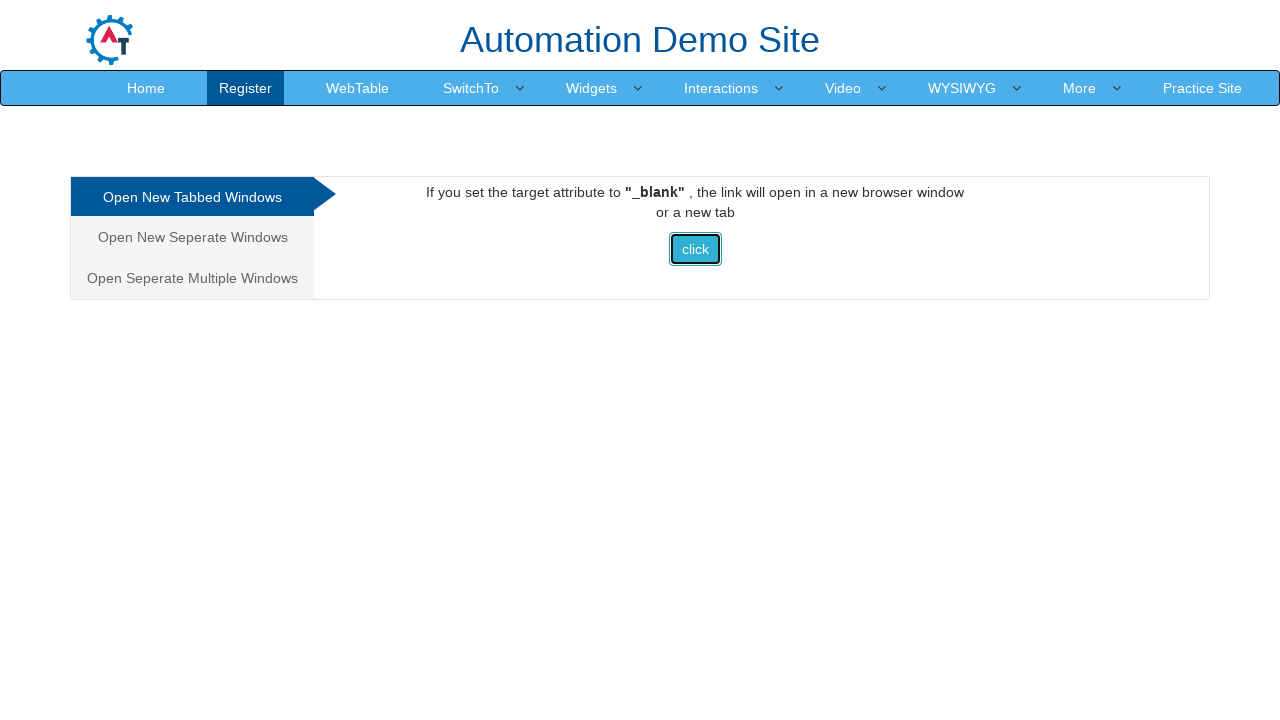

Waited for new window/tab action to complete
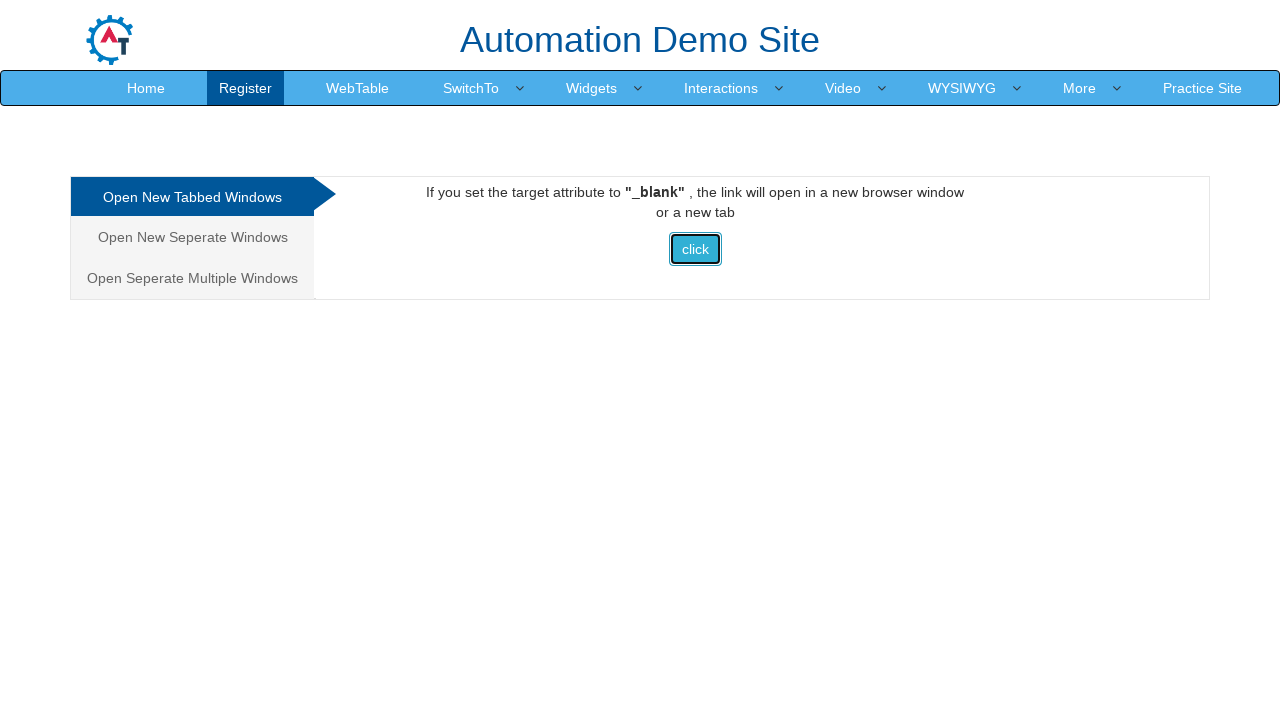

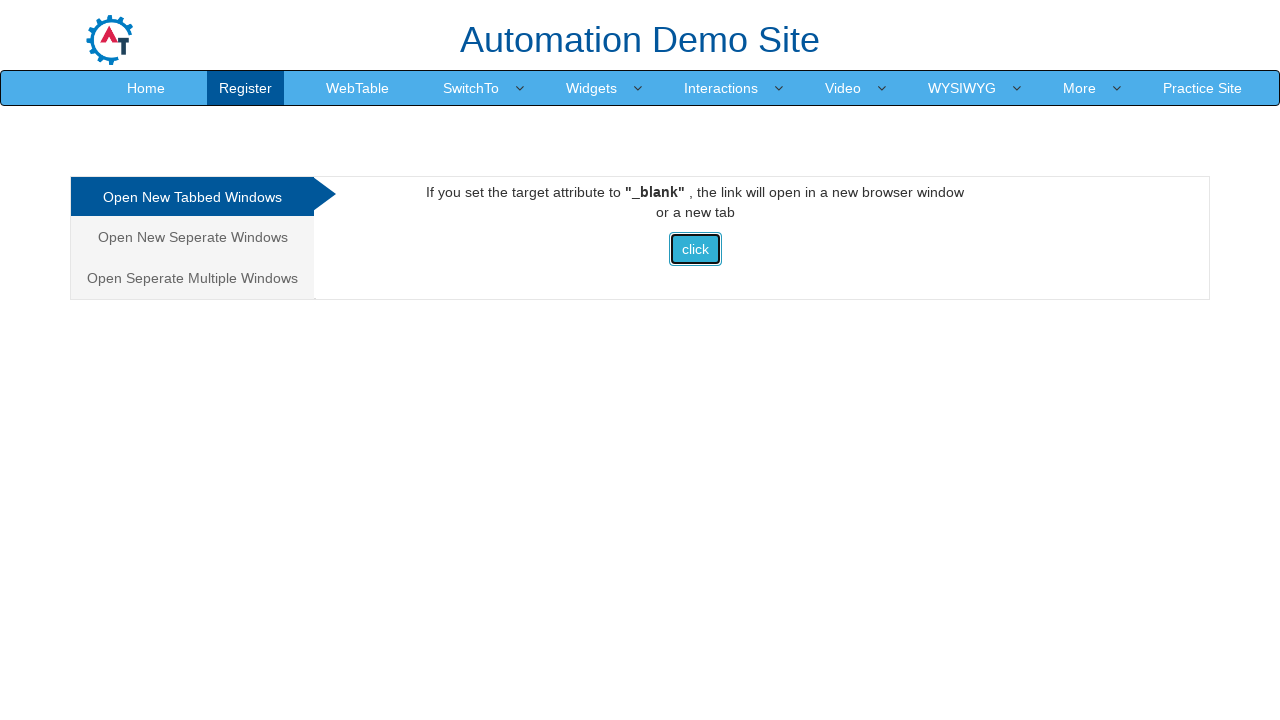